Tests page scrolling and table scrolling functionality, then verifies that the sum of values in the 4th column of a scrollable table matches the displayed total amount.

Starting URL: https://rahulshettyacademy.com/AutomationPractice/

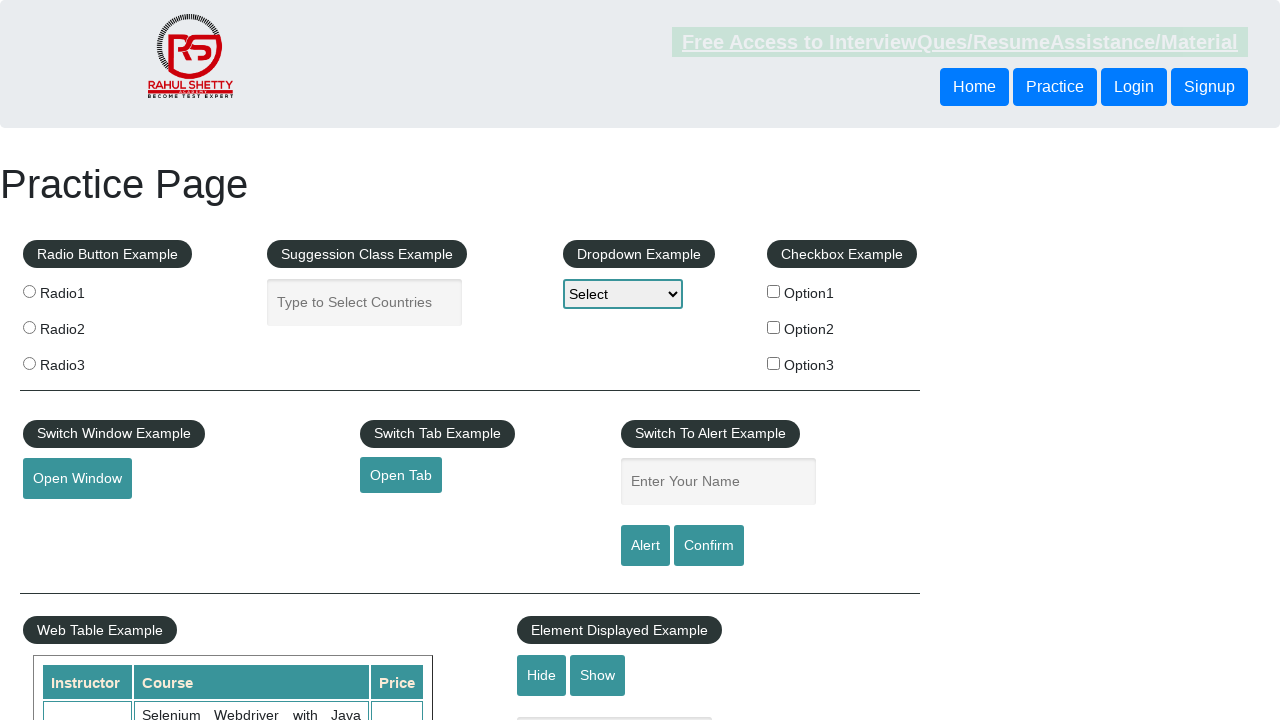

Navigated to AutomationPractice page
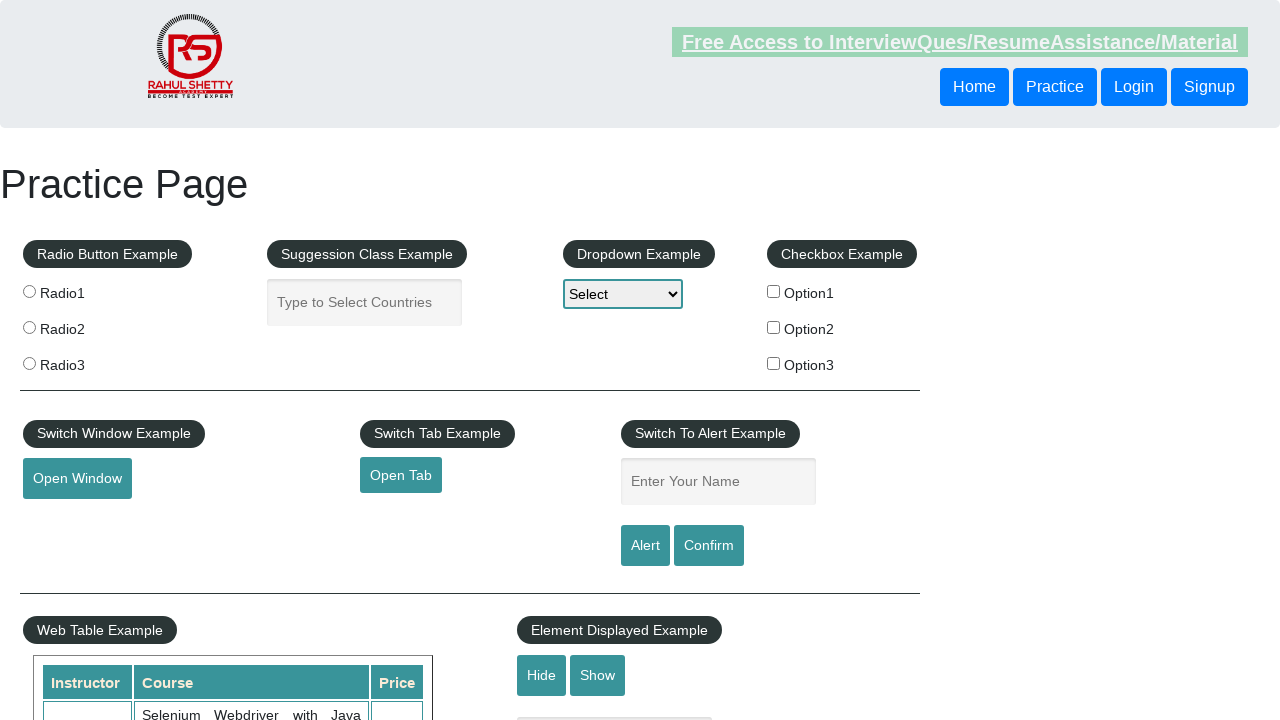

Scrolled page down by 500 pixels
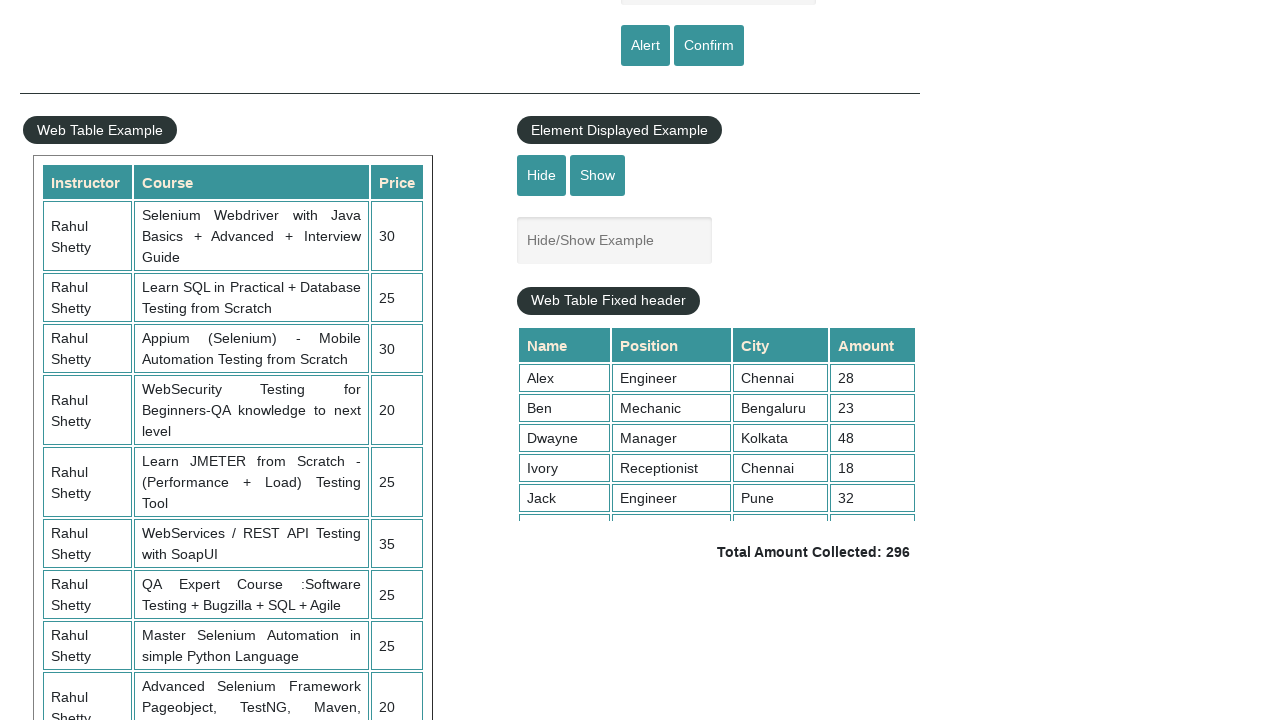

Waited for page scroll to complete
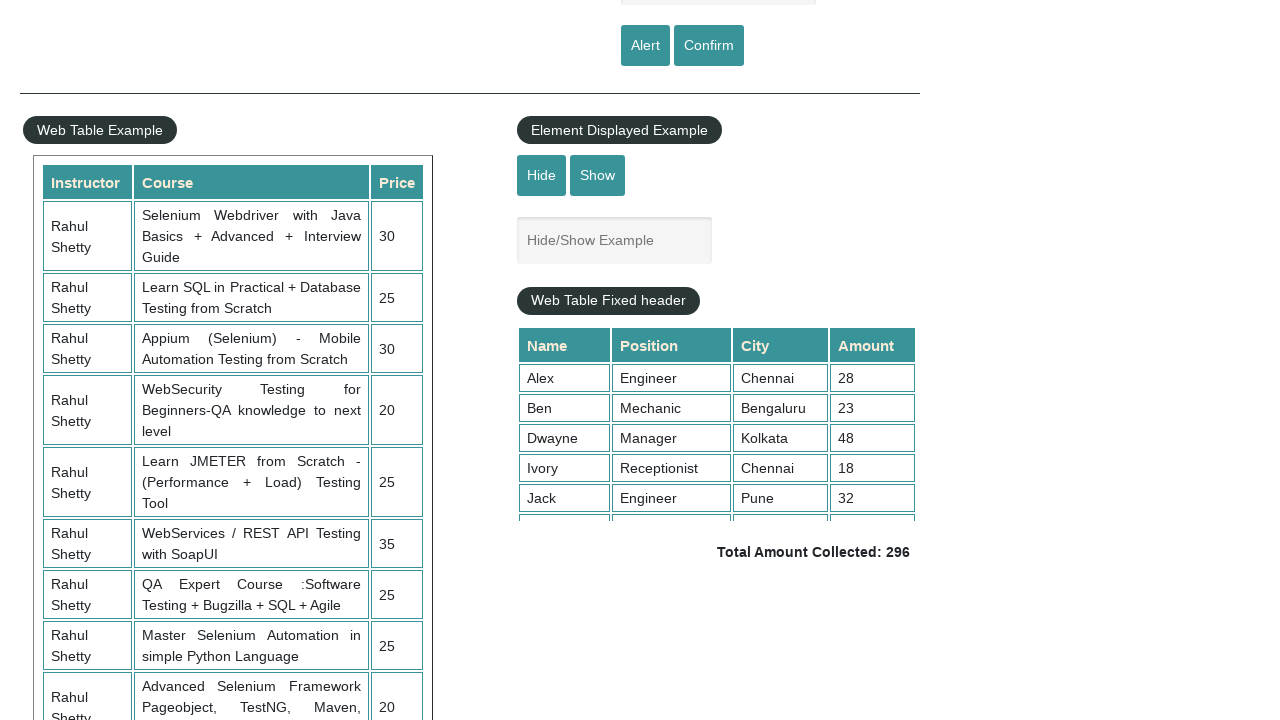

Scrolled table container down by 5000 pixels
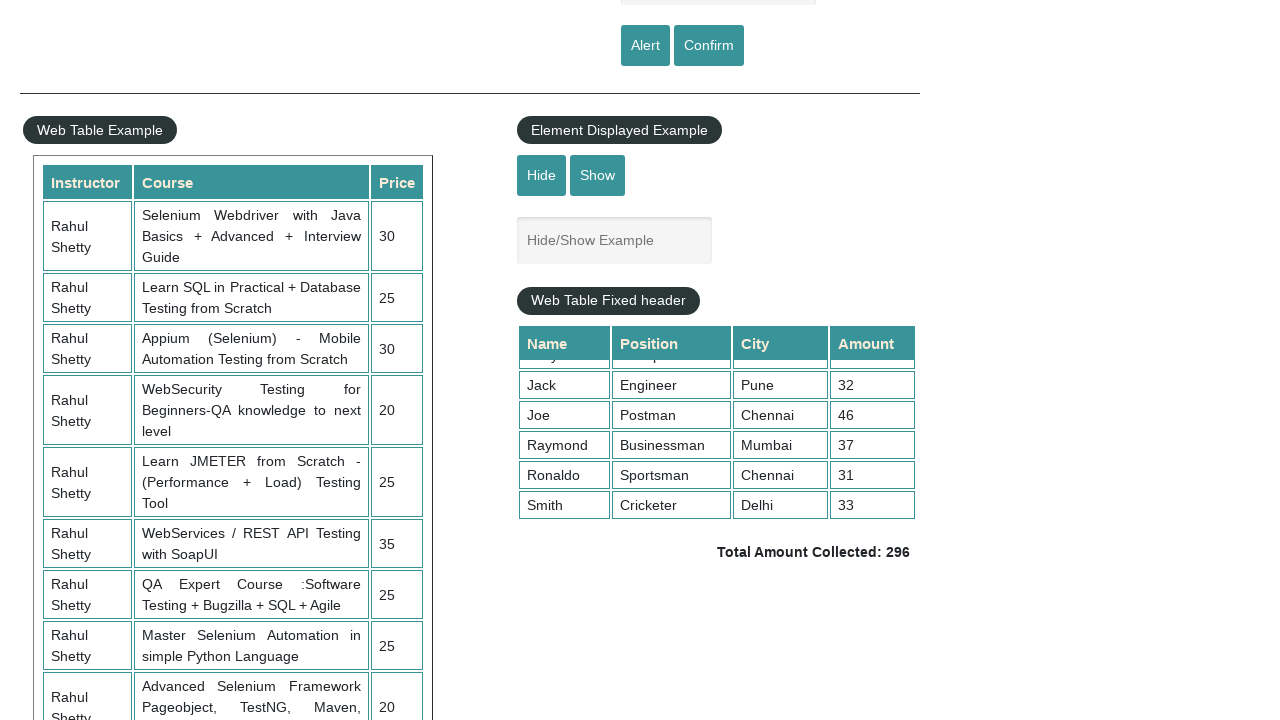

Waited for table scroll to complete
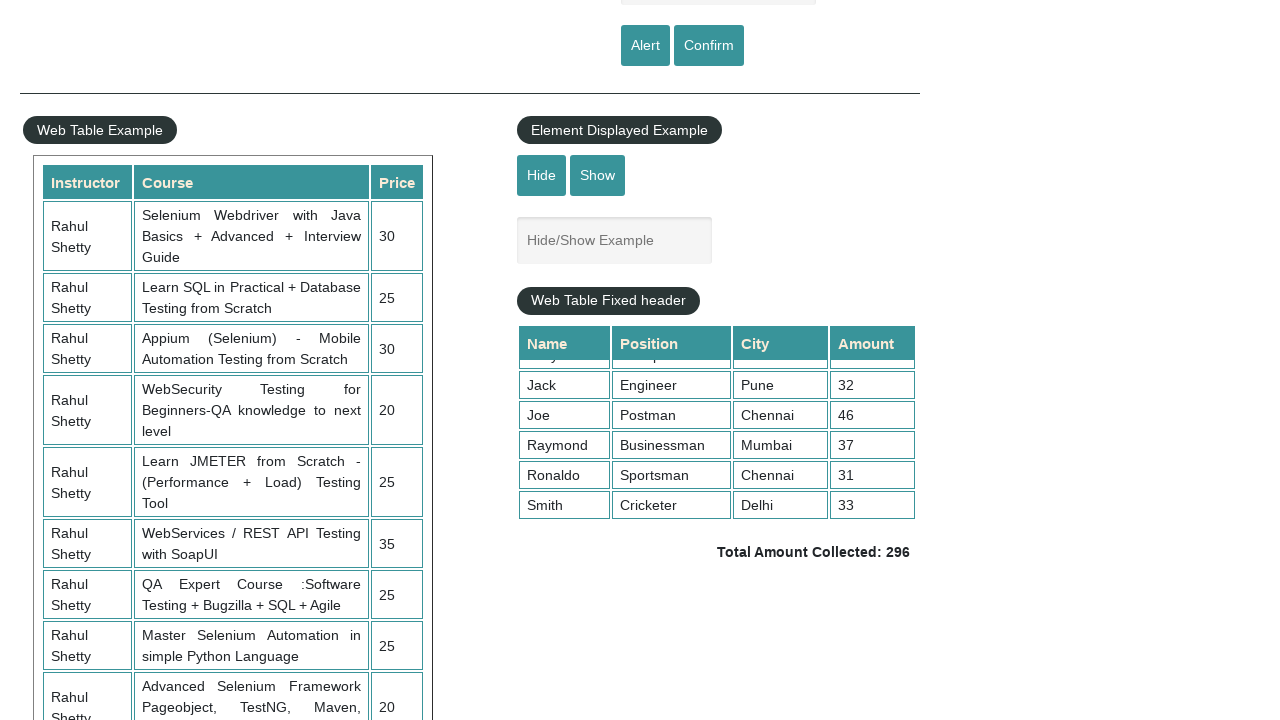

Located all cells in 4th column of table (9 cells found)
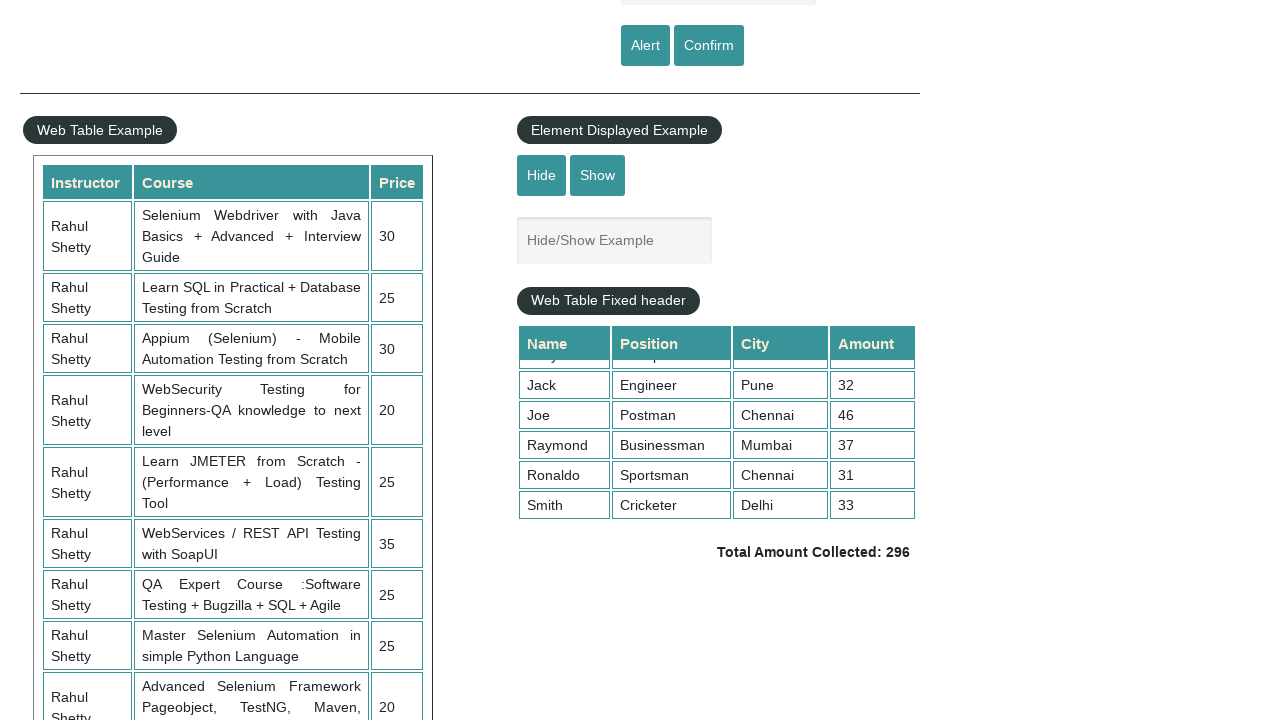

Calculated sum of all amounts in 4th column: 296
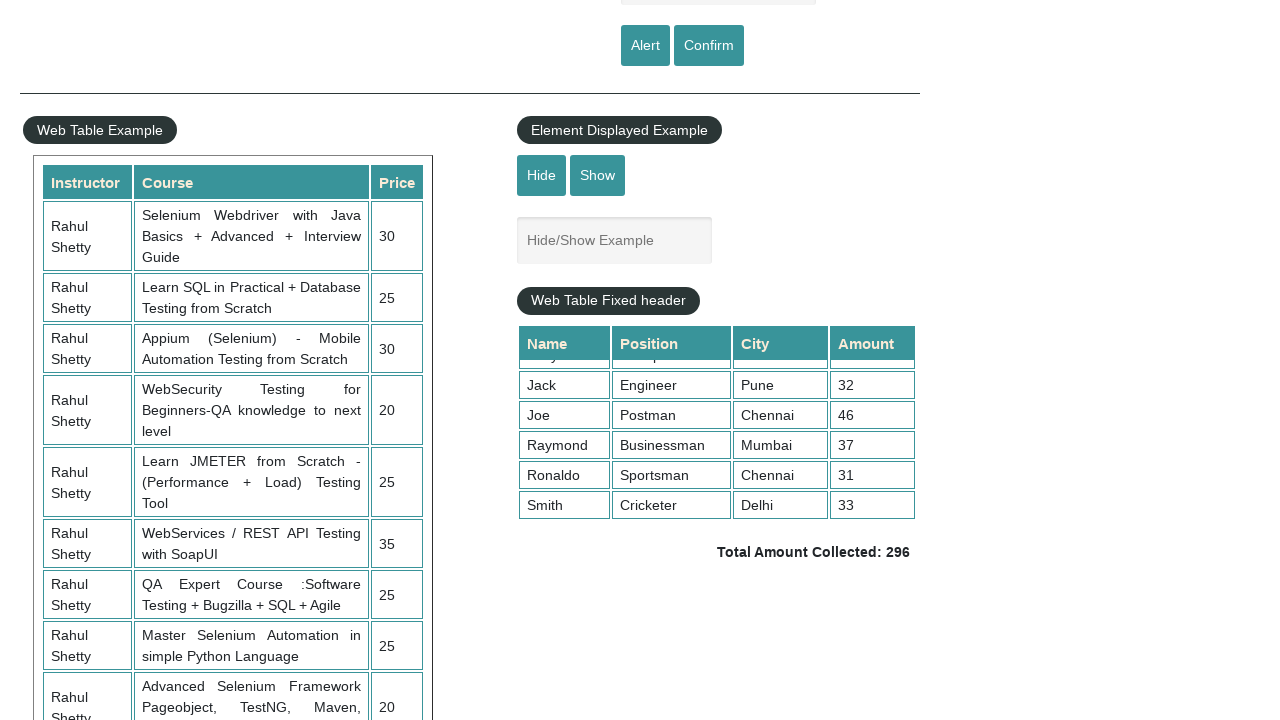

Retrieved displayed total amount text: ' Total Amount Collected: 296 '
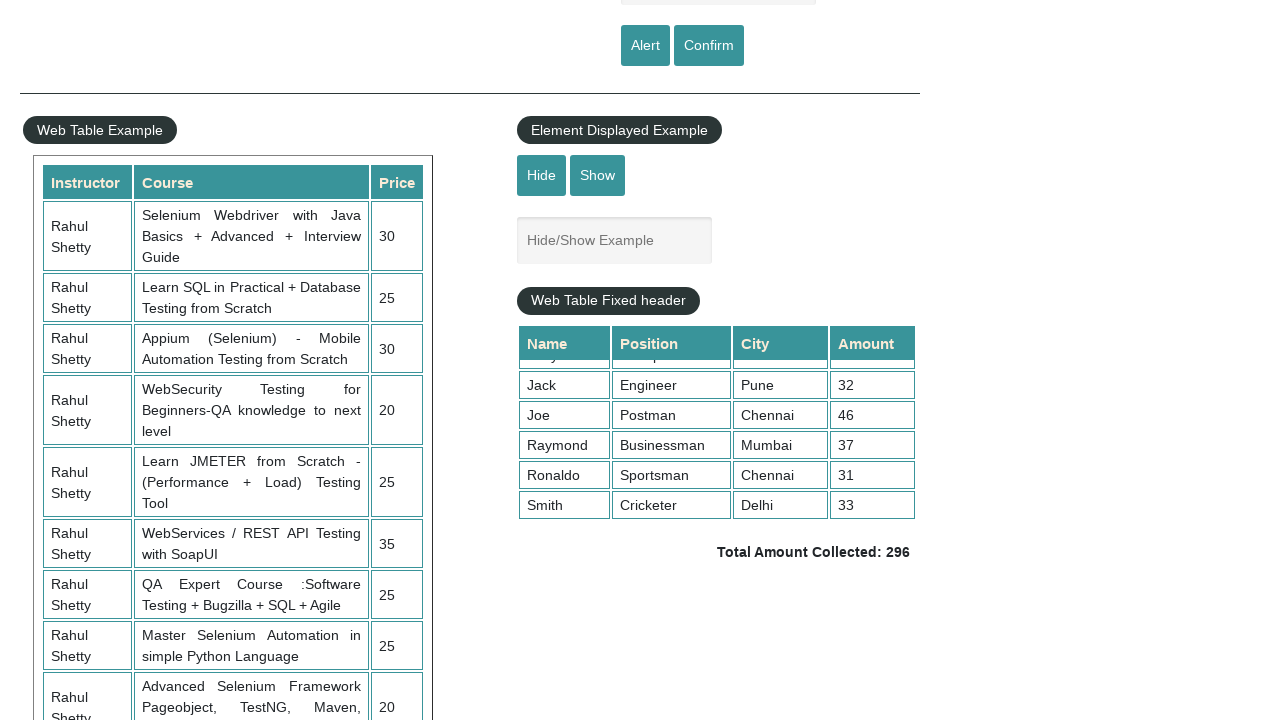

Extracted numeric value from total text: 296
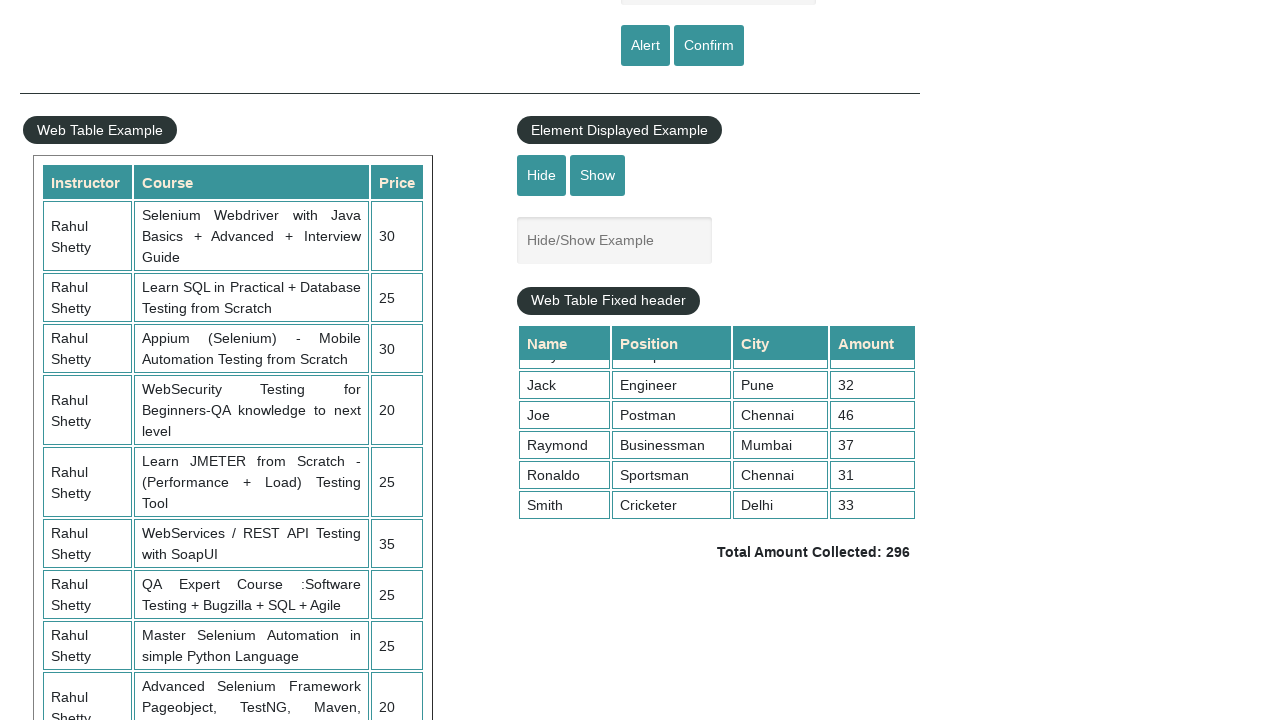

Verified that calculated sum (296) matches displayed total (296)
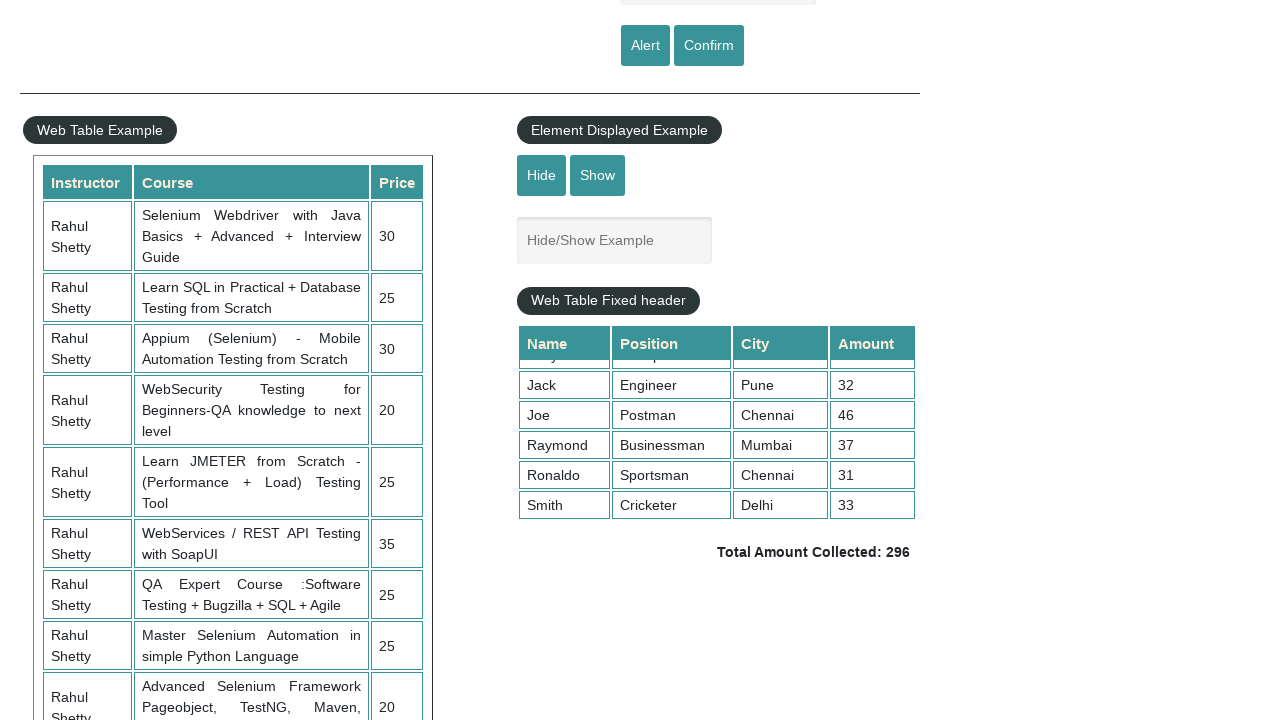

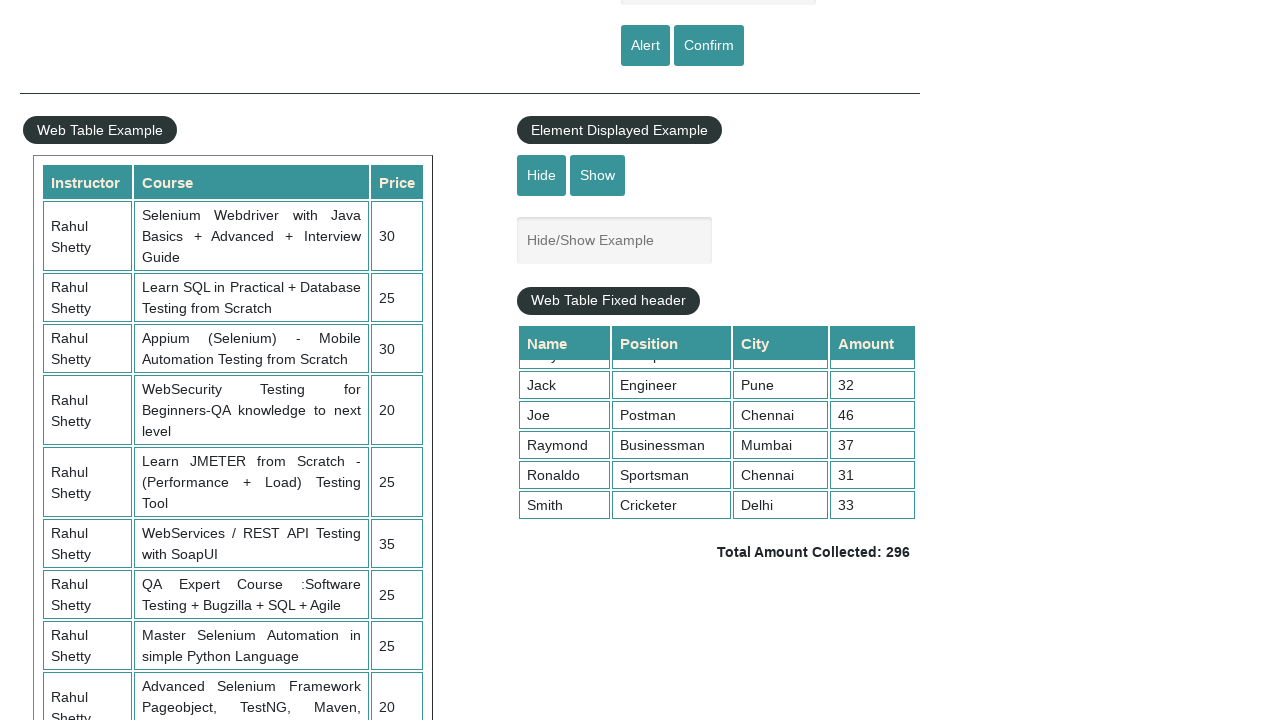